Tests that entered text is trimmed when editing a todo item

Starting URL: https://demo.playwright.dev/todomvc

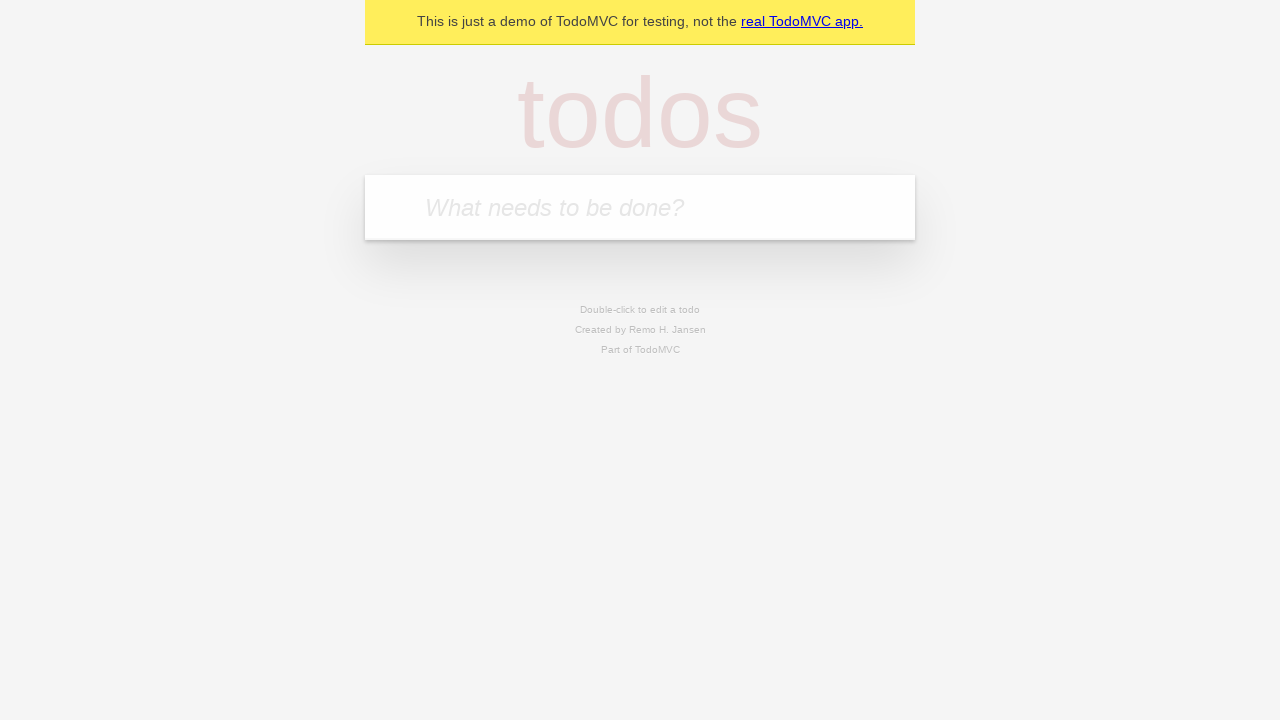

Filled new todo field with 'watch monty python' on internal:attr=[placeholder="What needs to be done?"i]
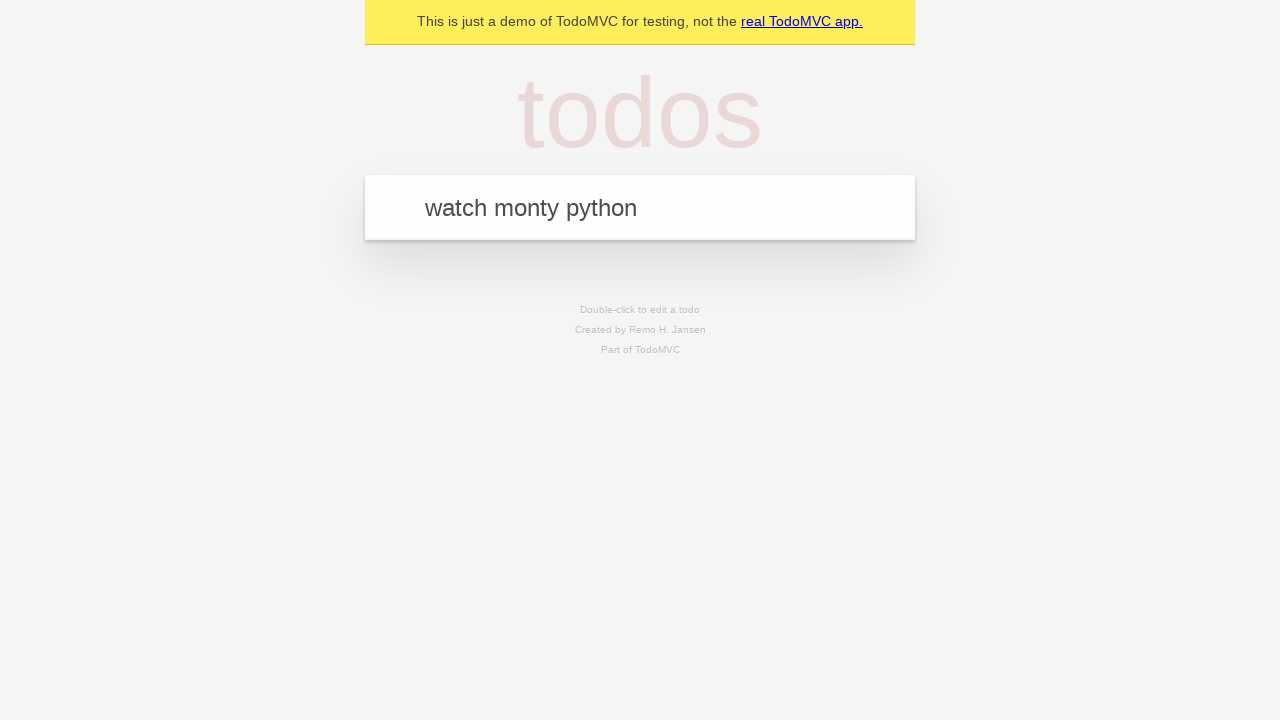

Pressed Enter to create todo 'watch monty python' on internal:attr=[placeholder="What needs to be done?"i]
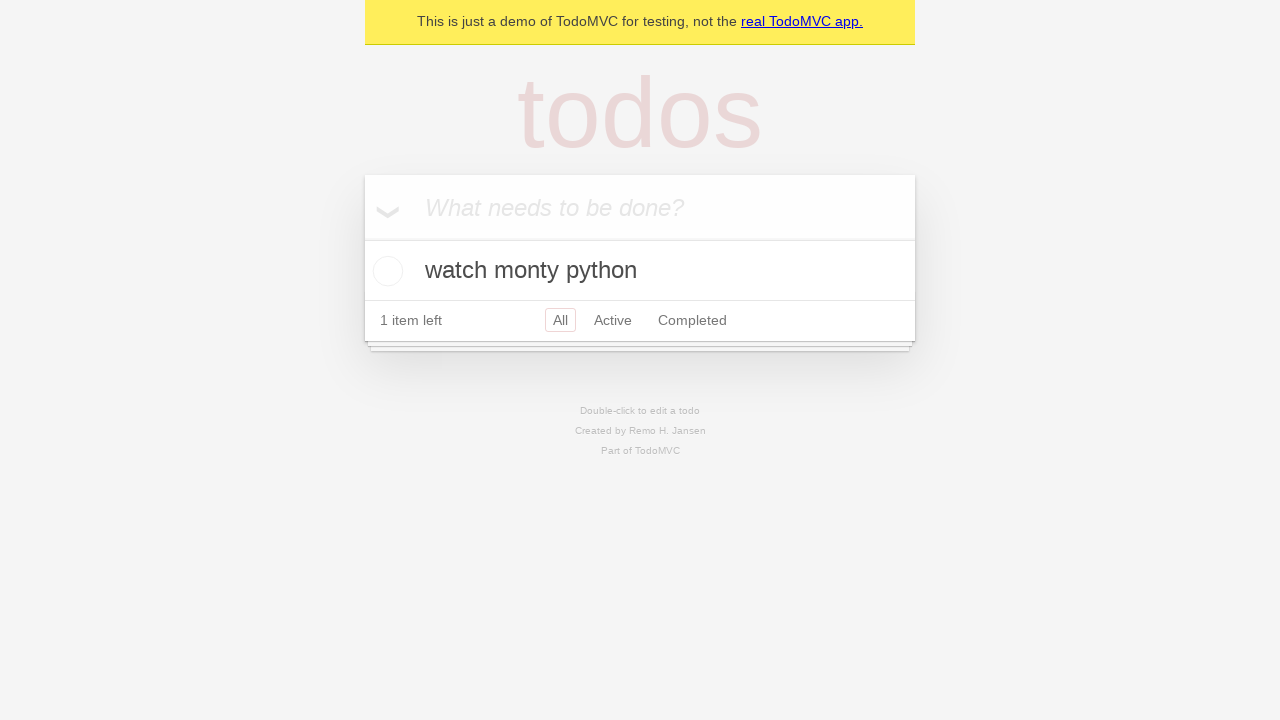

Filled new todo field with 'feed the cat' on internal:attr=[placeholder="What needs to be done?"i]
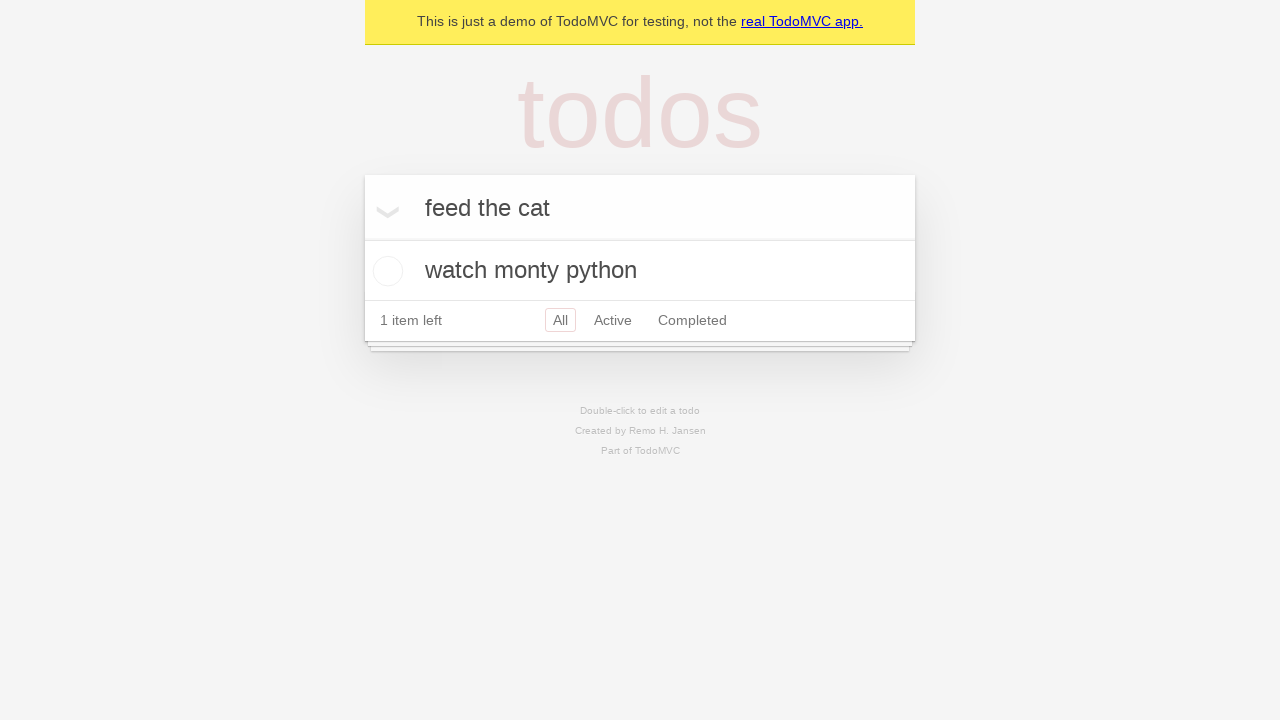

Pressed Enter to create todo 'feed the cat' on internal:attr=[placeholder="What needs to be done?"i]
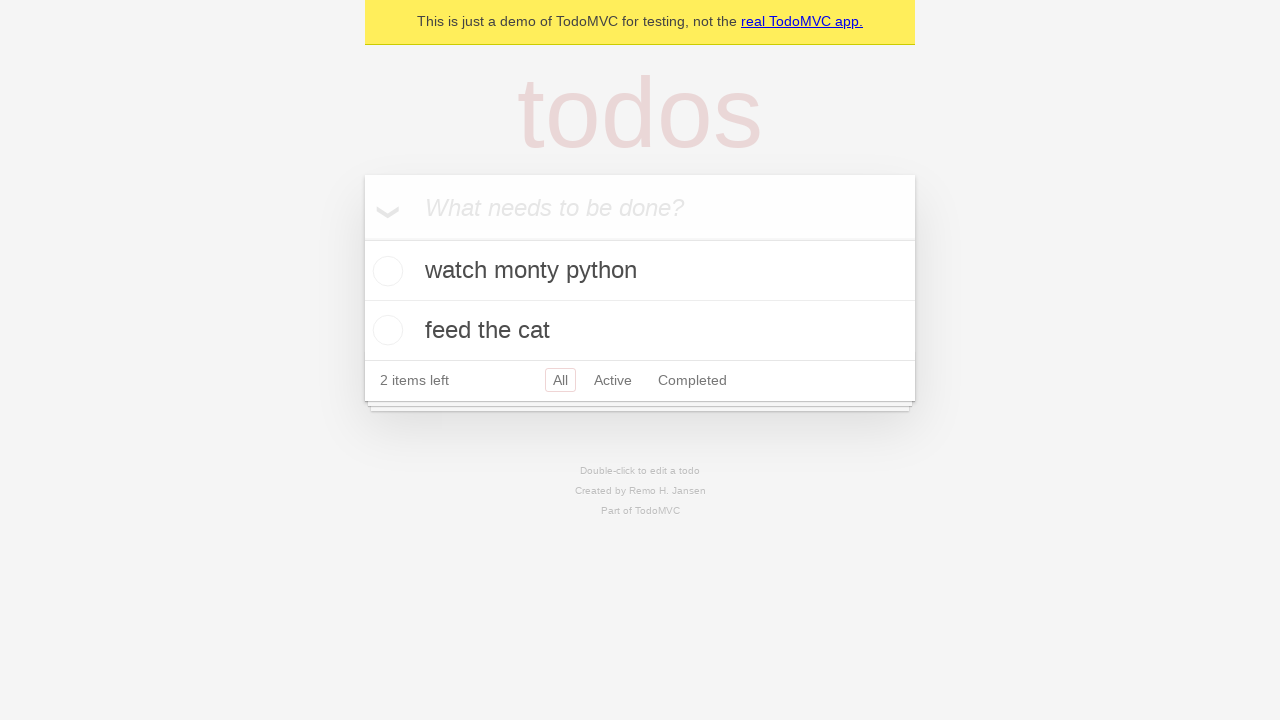

Filled new todo field with 'book a doctors appointment' on internal:attr=[placeholder="What needs to be done?"i]
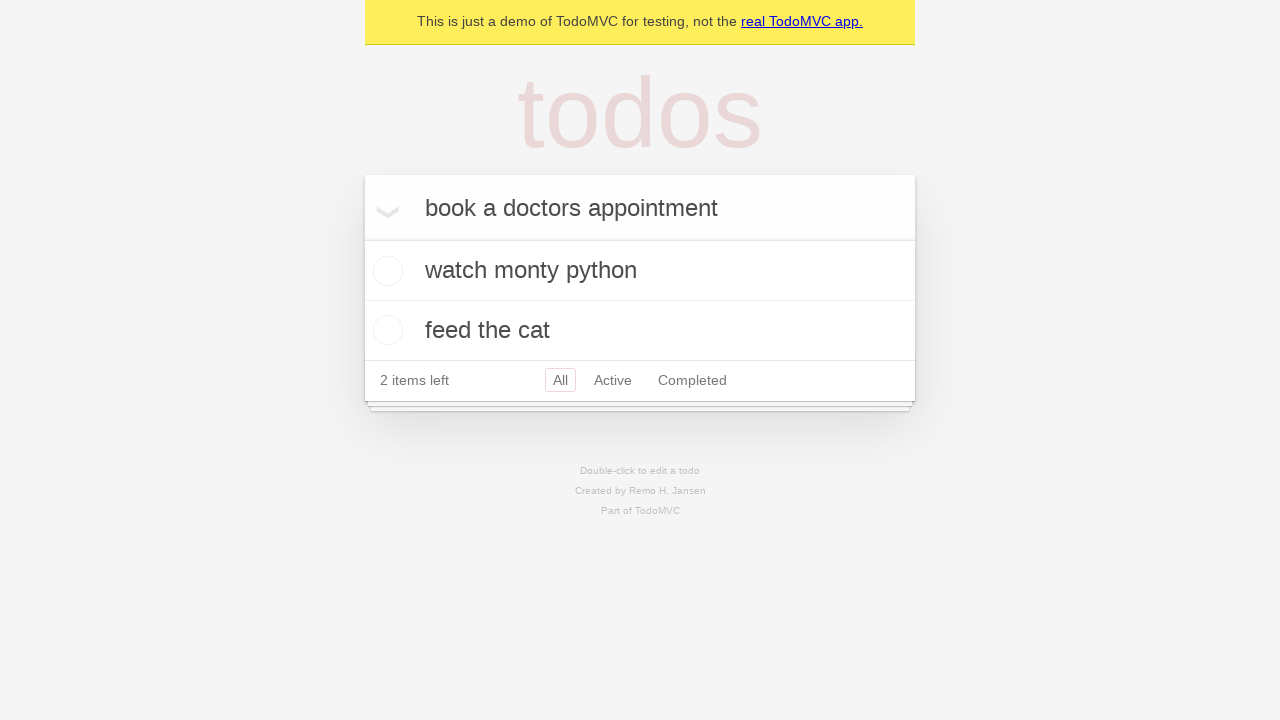

Pressed Enter to create todo 'book a doctors appointment' on internal:attr=[placeholder="What needs to be done?"i]
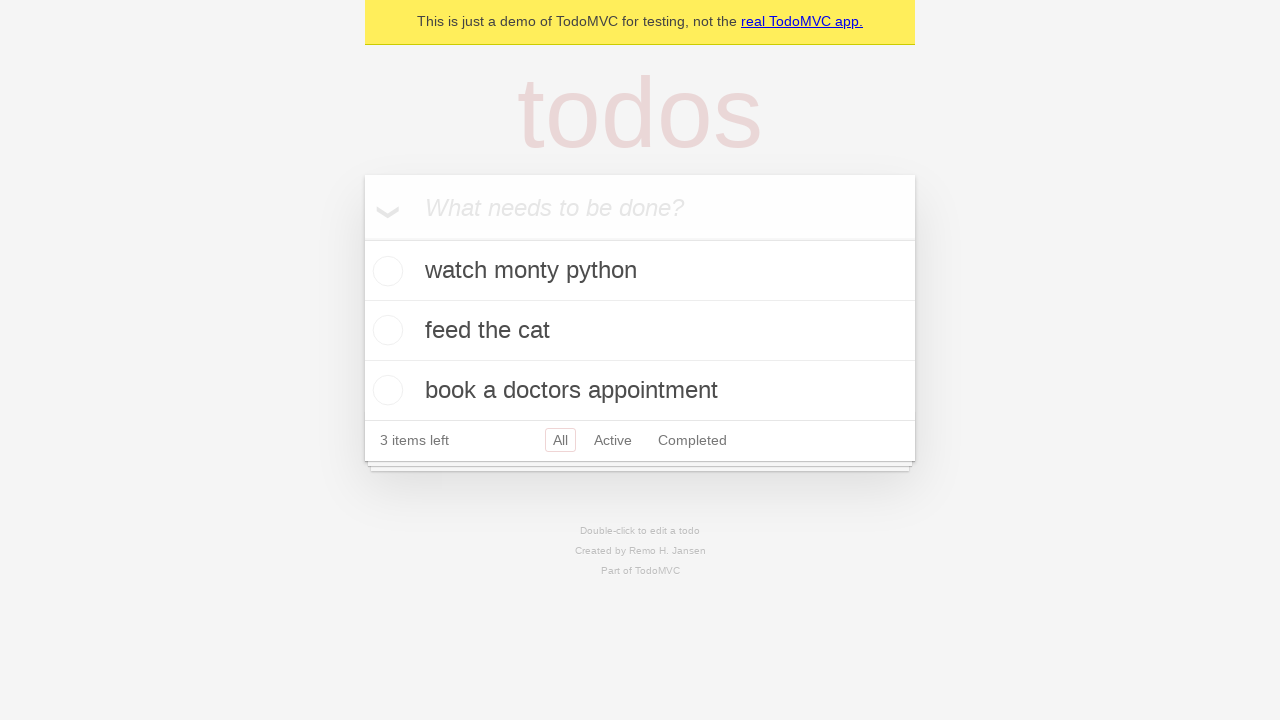

Double-clicked second todo item to enter edit mode at (640, 331) on internal:testid=[data-testid="todo-item"s] >> nth=1
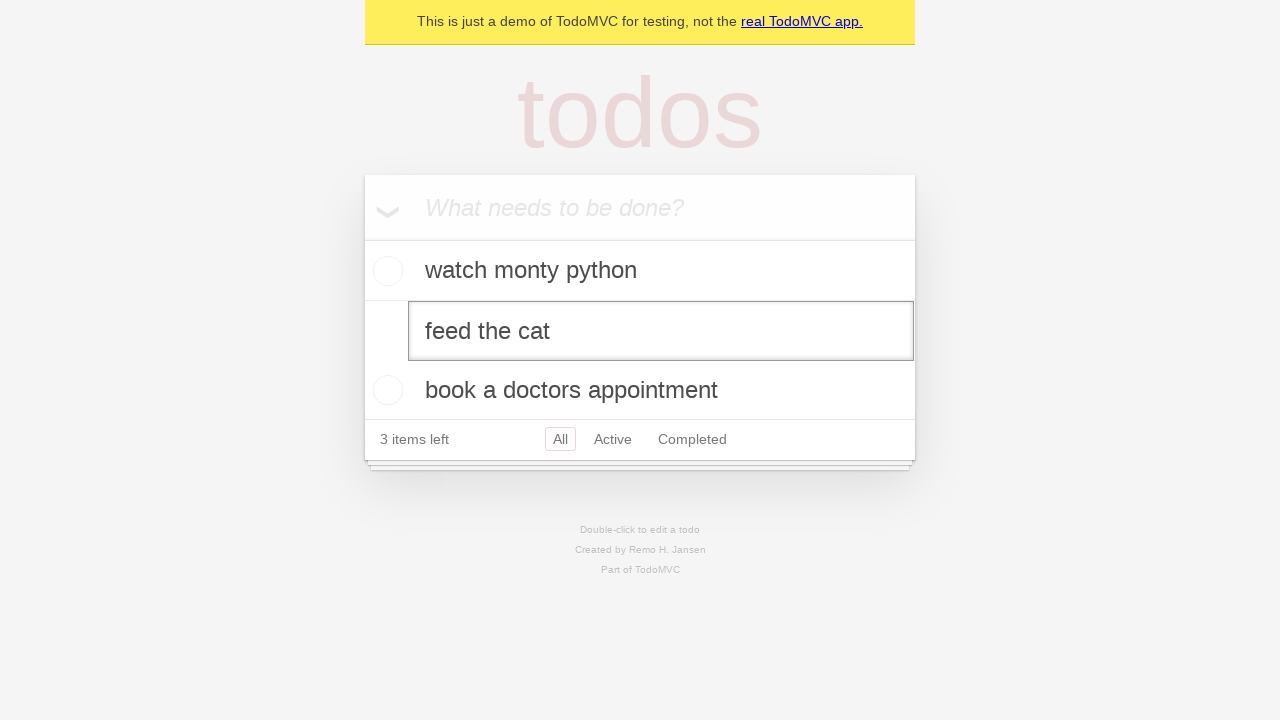

Filled edit field with whitespace-padded text '    buy some sausages    ' on internal:testid=[data-testid="todo-item"s] >> nth=1 >> internal:role=textbox[nam
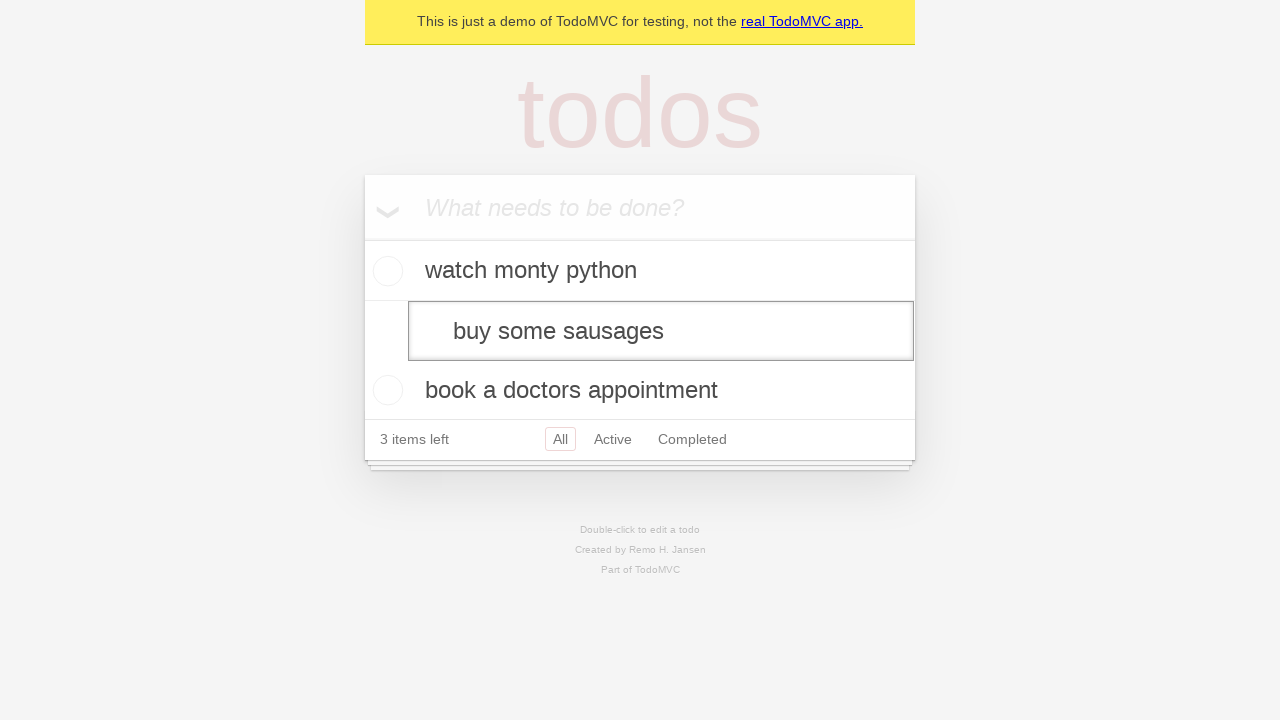

Pressed Enter to confirm edited todo, text should be trimmed on internal:testid=[data-testid="todo-item"s] >> nth=1 >> internal:role=textbox[nam
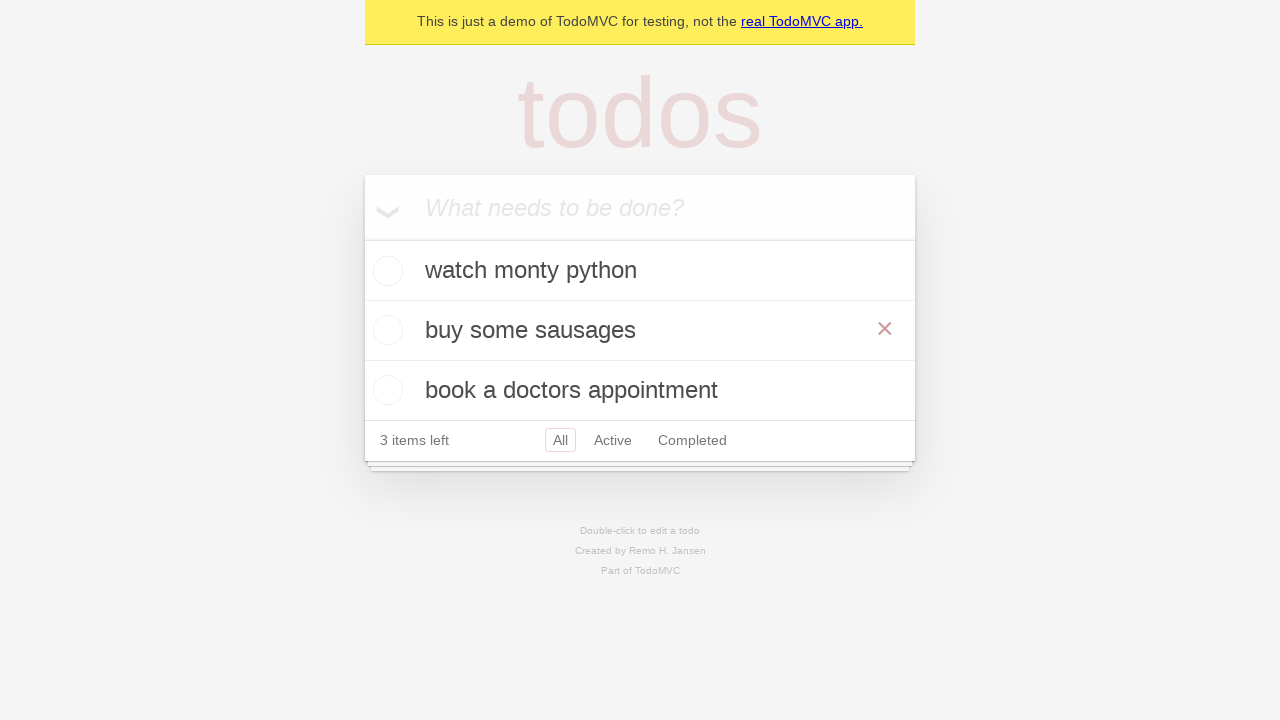

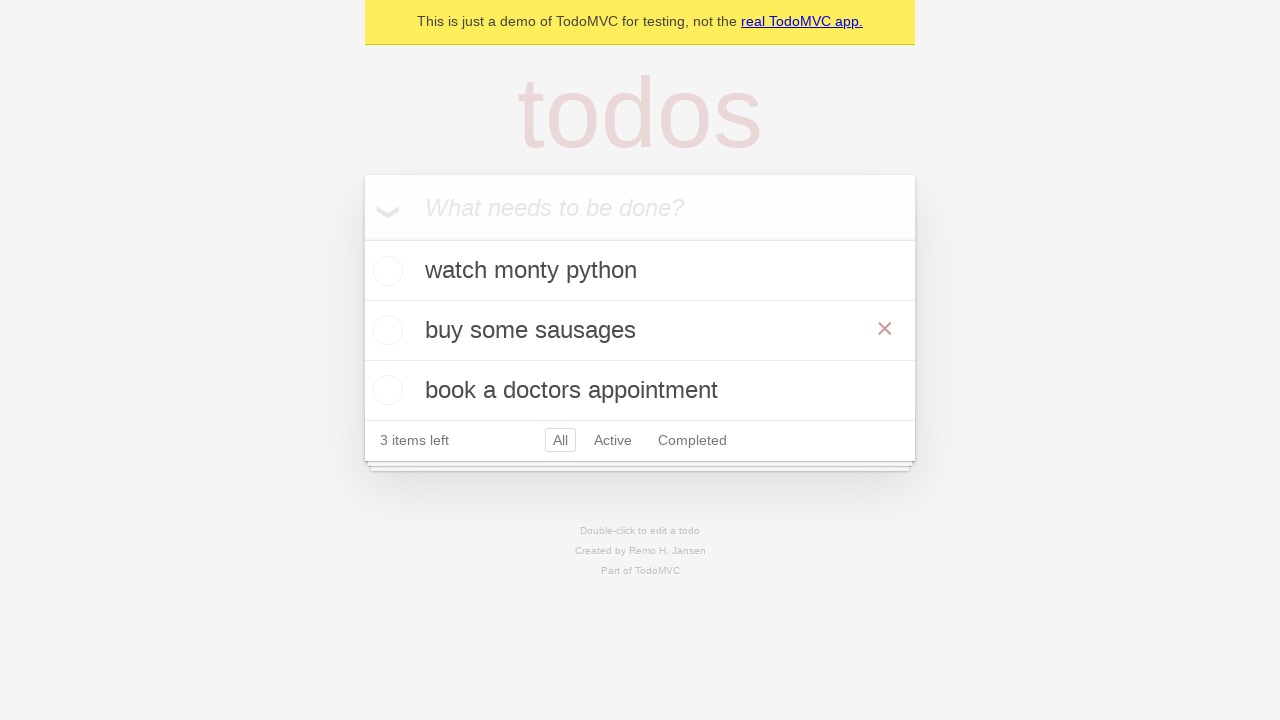